Tests that pressing Escape cancels the edit and restores original text.

Starting URL: https://demo.playwright.dev/todomvc

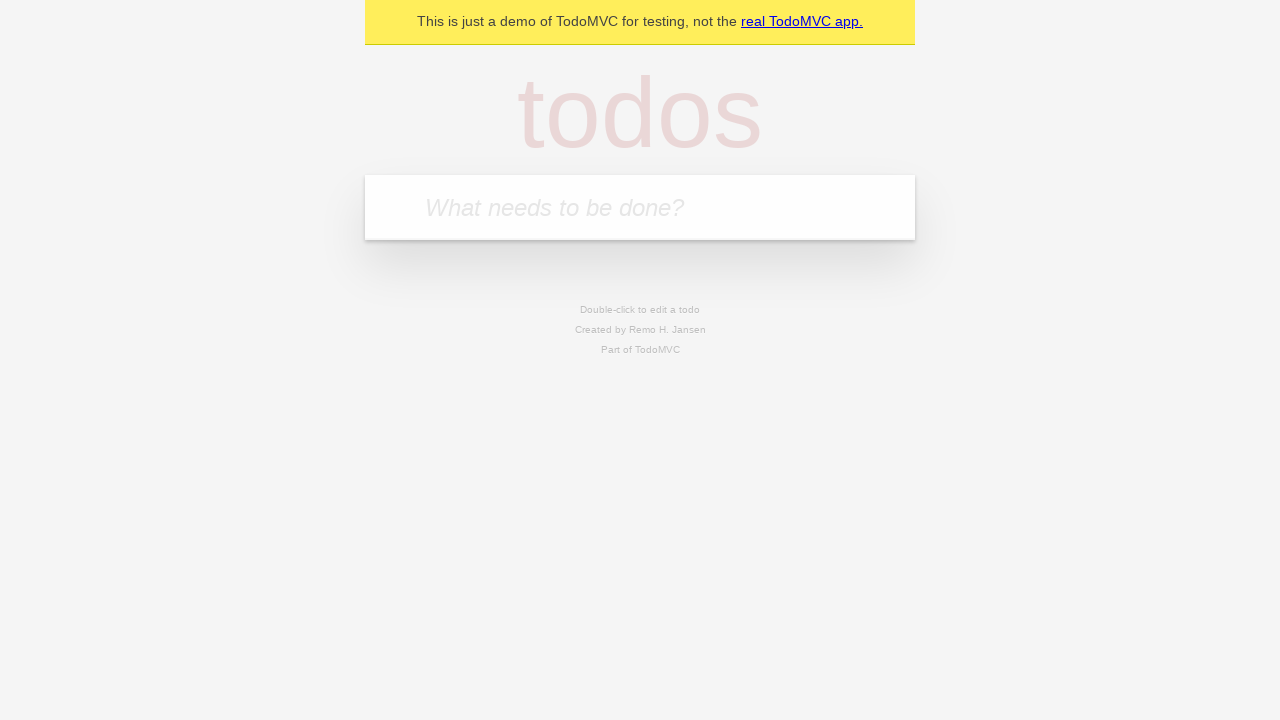

Filled todo input with 'buy some cheese' on internal:attr=[placeholder="What needs to be done?"i]
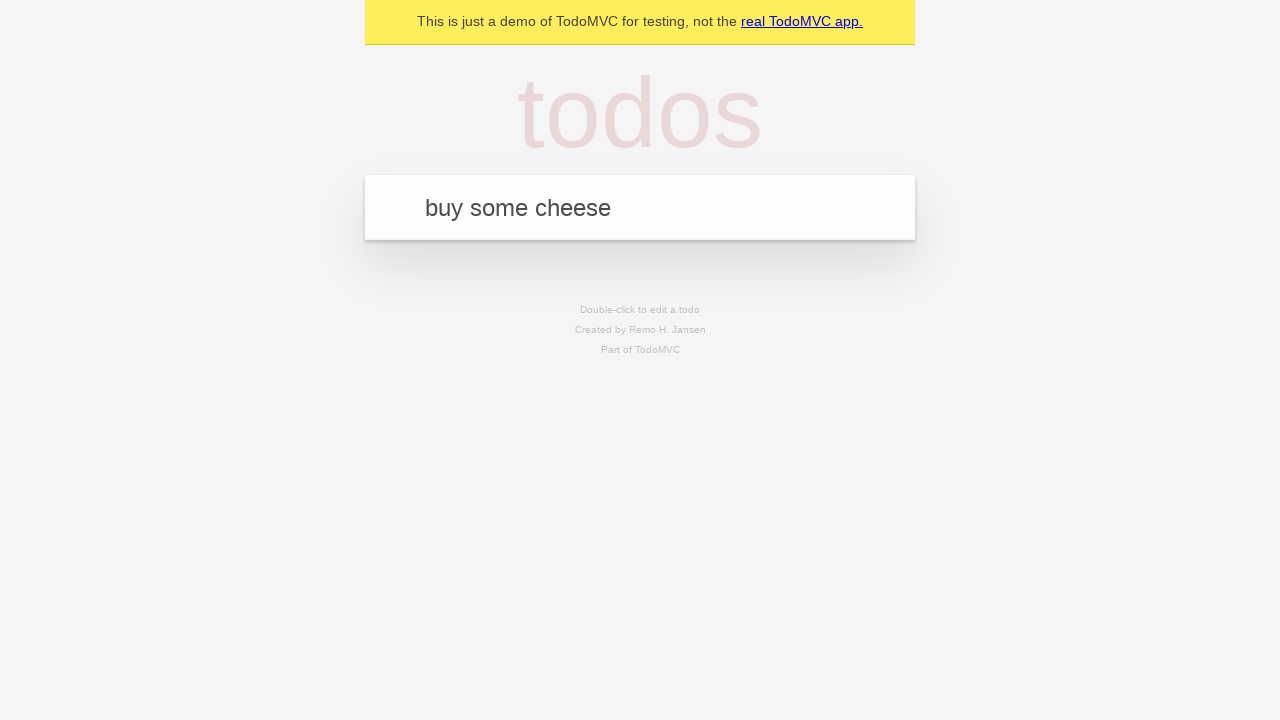

Pressed Enter to add first todo on internal:attr=[placeholder="What needs to be done?"i]
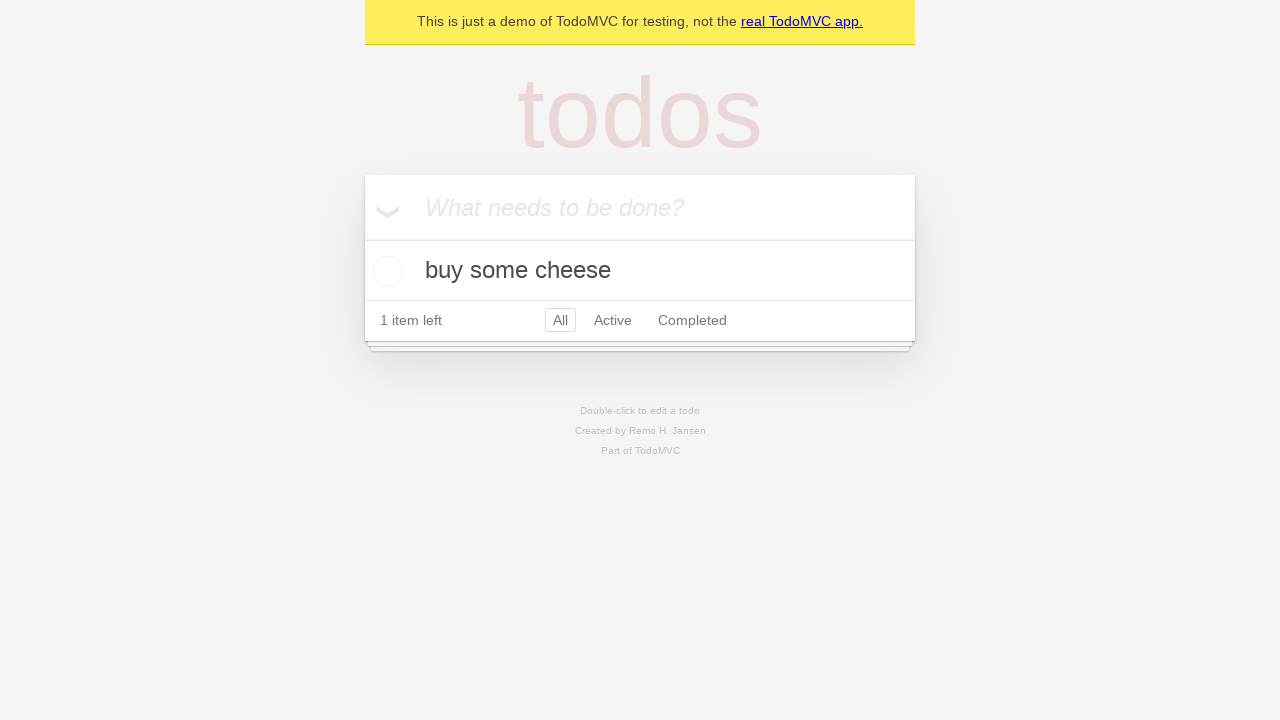

Filled todo input with 'feed the cat' on internal:attr=[placeholder="What needs to be done?"i]
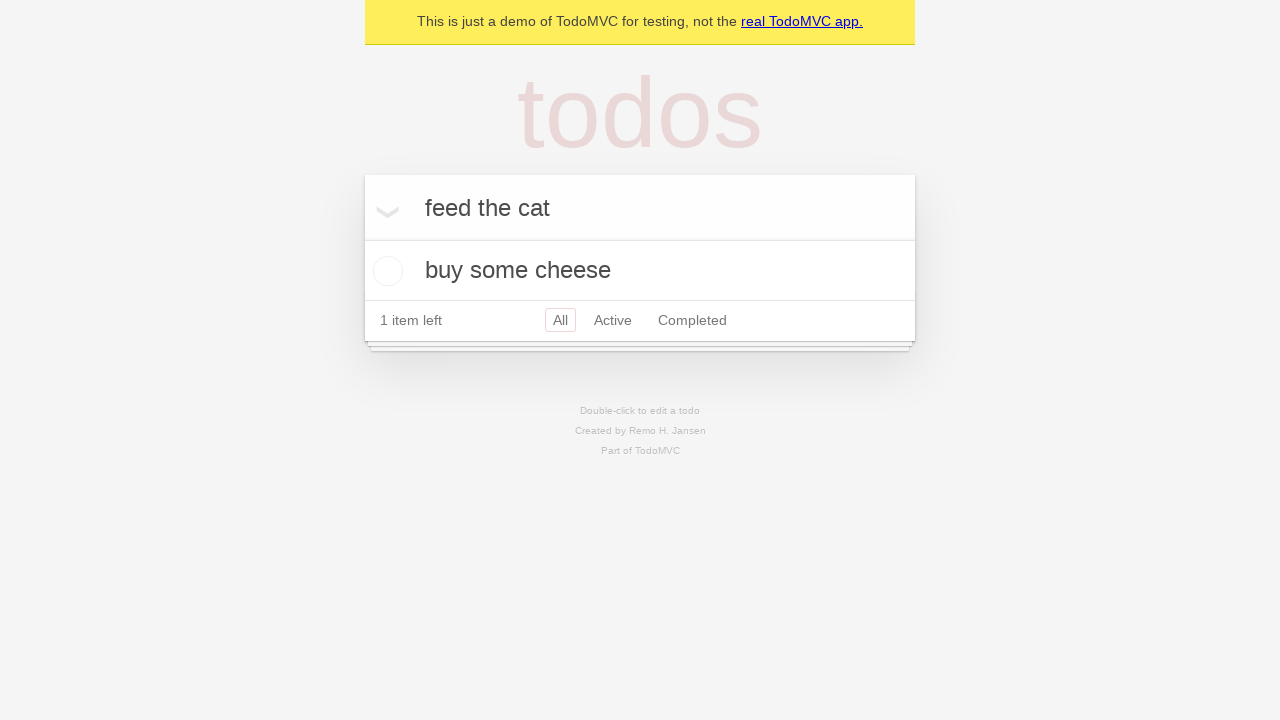

Pressed Enter to add second todo on internal:attr=[placeholder="What needs to be done?"i]
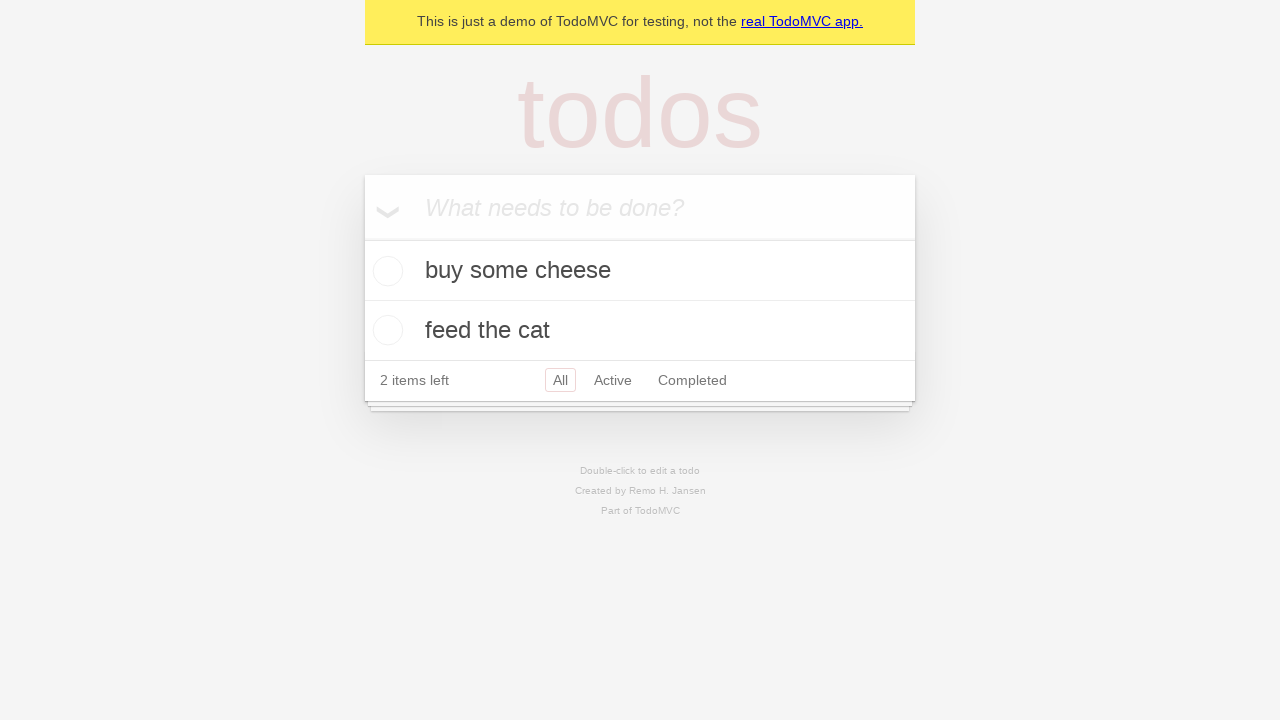

Filled todo input with 'book a doctors appointment' on internal:attr=[placeholder="What needs to be done?"i]
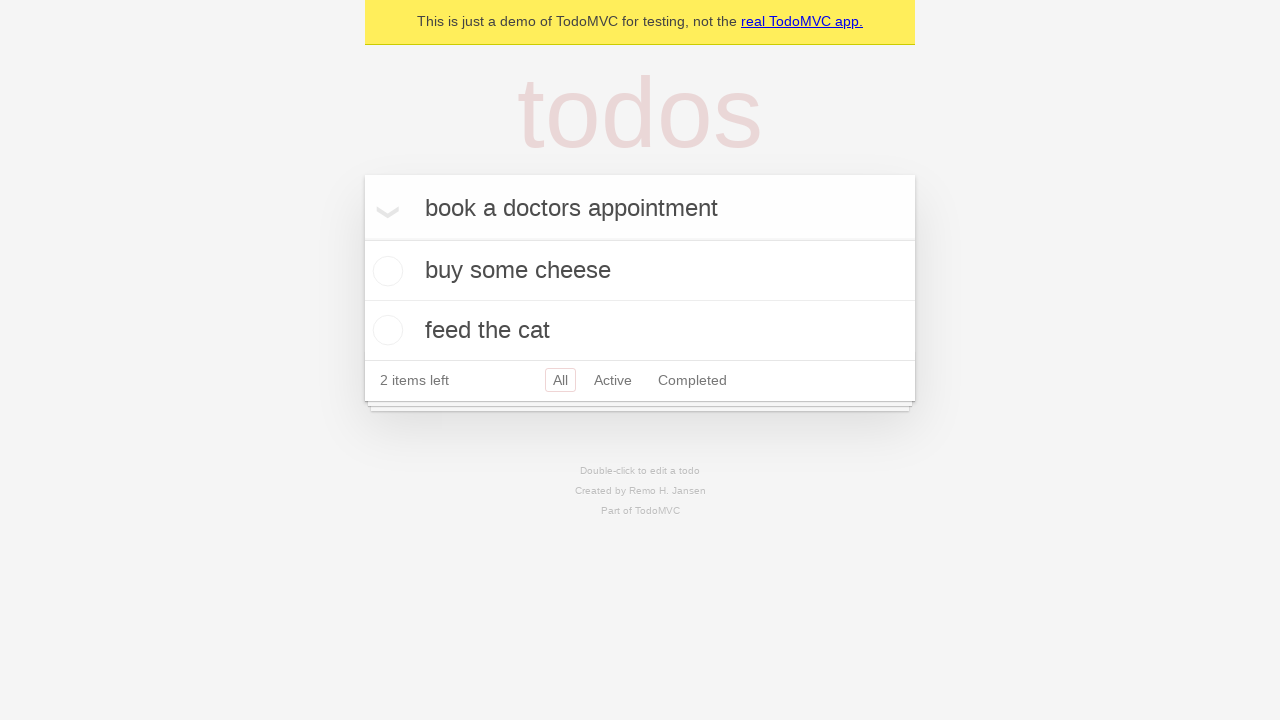

Pressed Enter to add third todo on internal:attr=[placeholder="What needs to be done?"i]
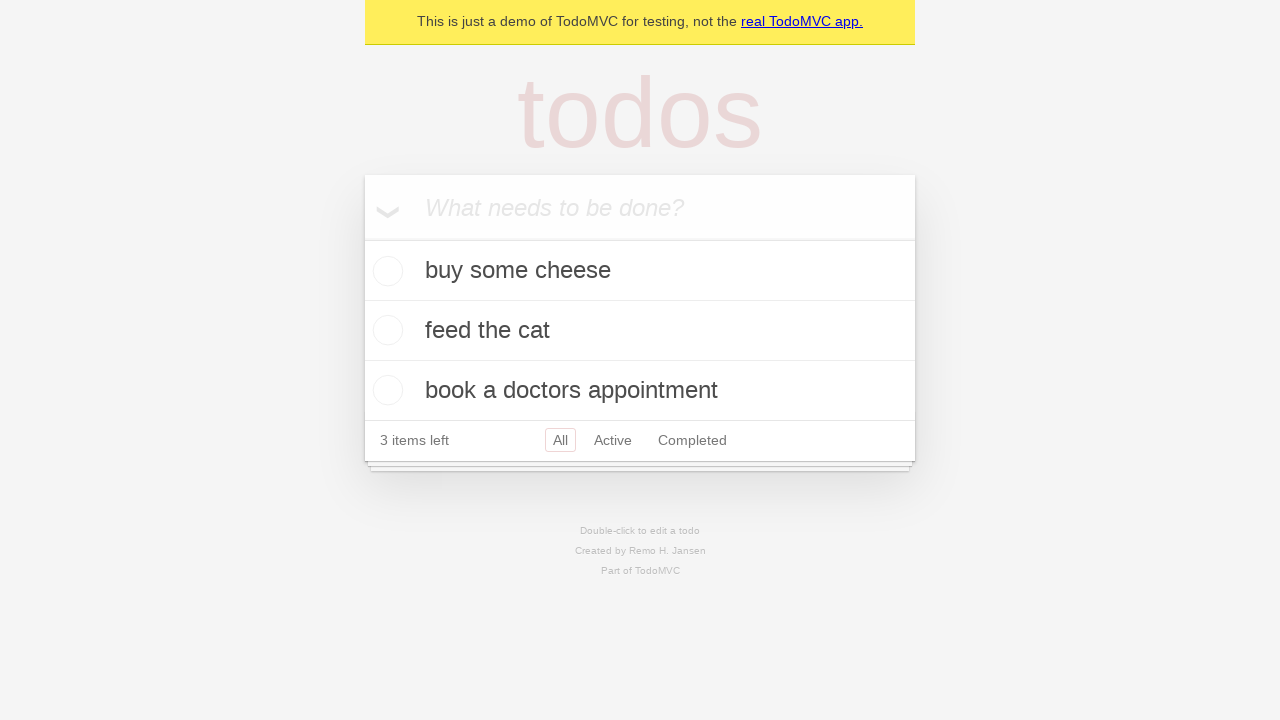

Located all todo items
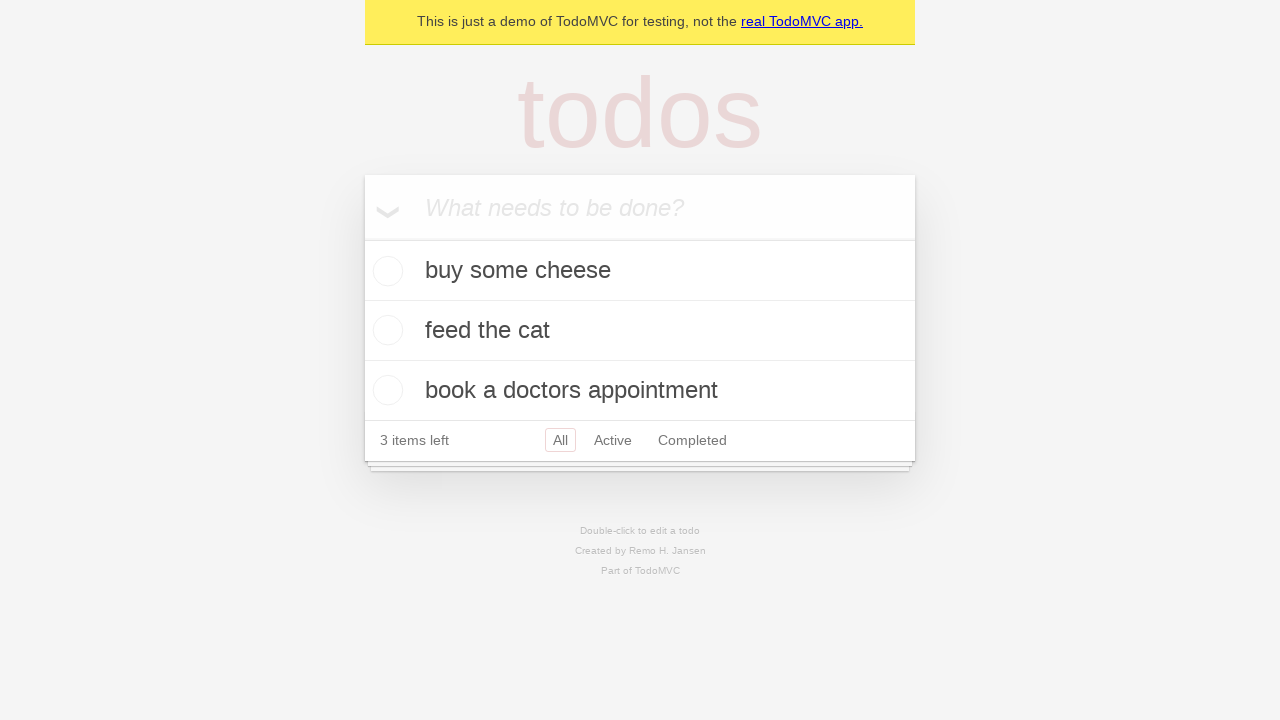

Double-clicked second todo to enter edit mode at (640, 331) on internal:testid=[data-testid="todo-item"s] >> nth=1
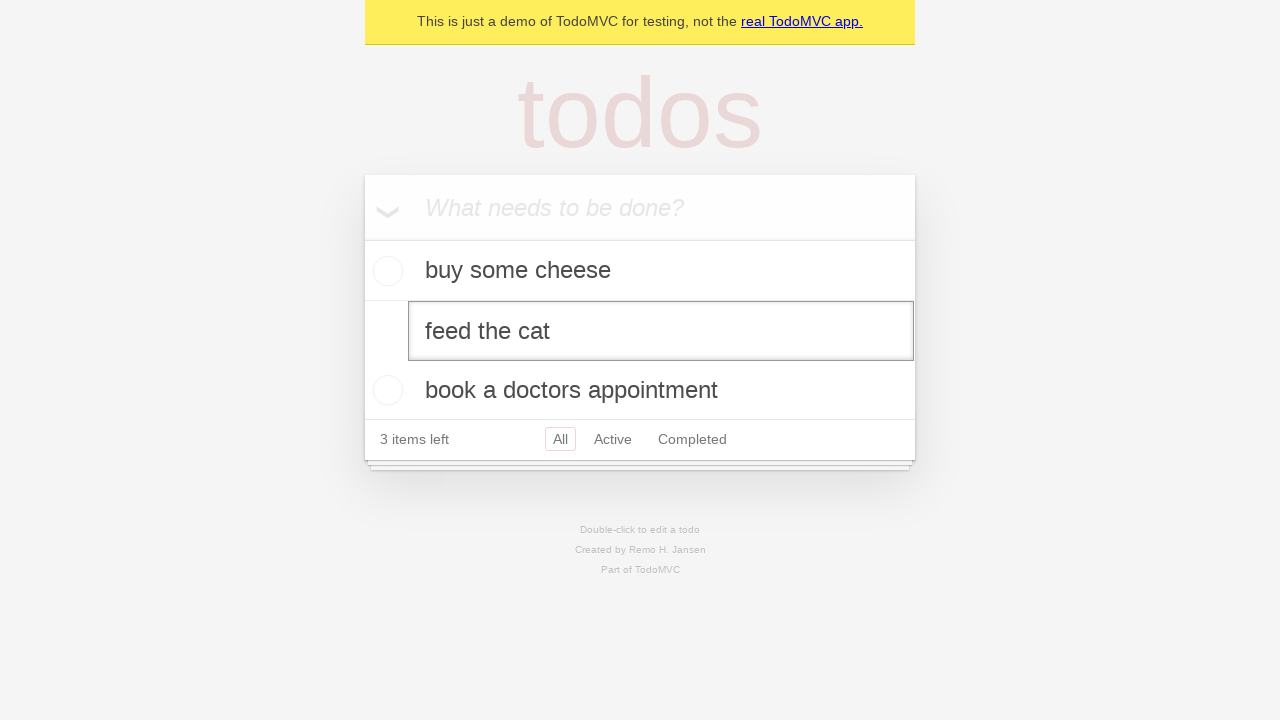

Changed edit text to 'buy some sausages' on internal:testid=[data-testid="todo-item"s] >> nth=1 >> internal:role=textbox[nam
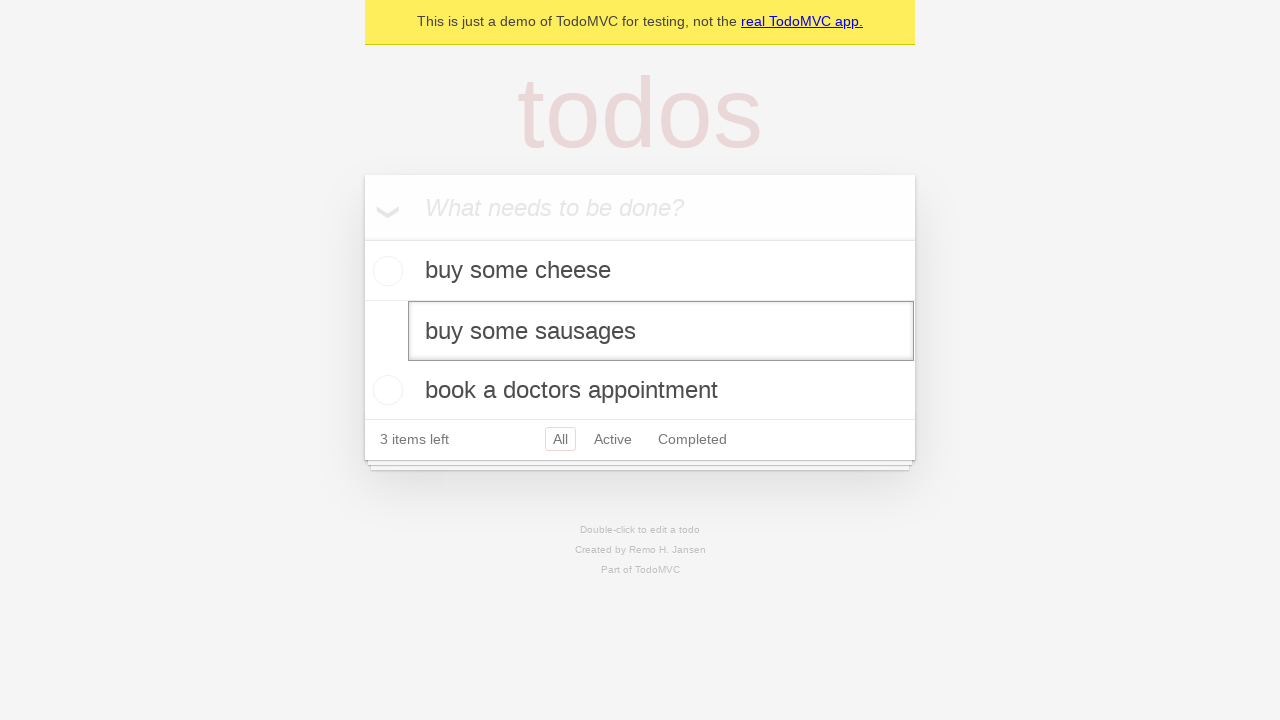

Pressed Escape to cancel edit and restore original text on internal:testid=[data-testid="todo-item"s] >> nth=1 >> internal:role=textbox[nam
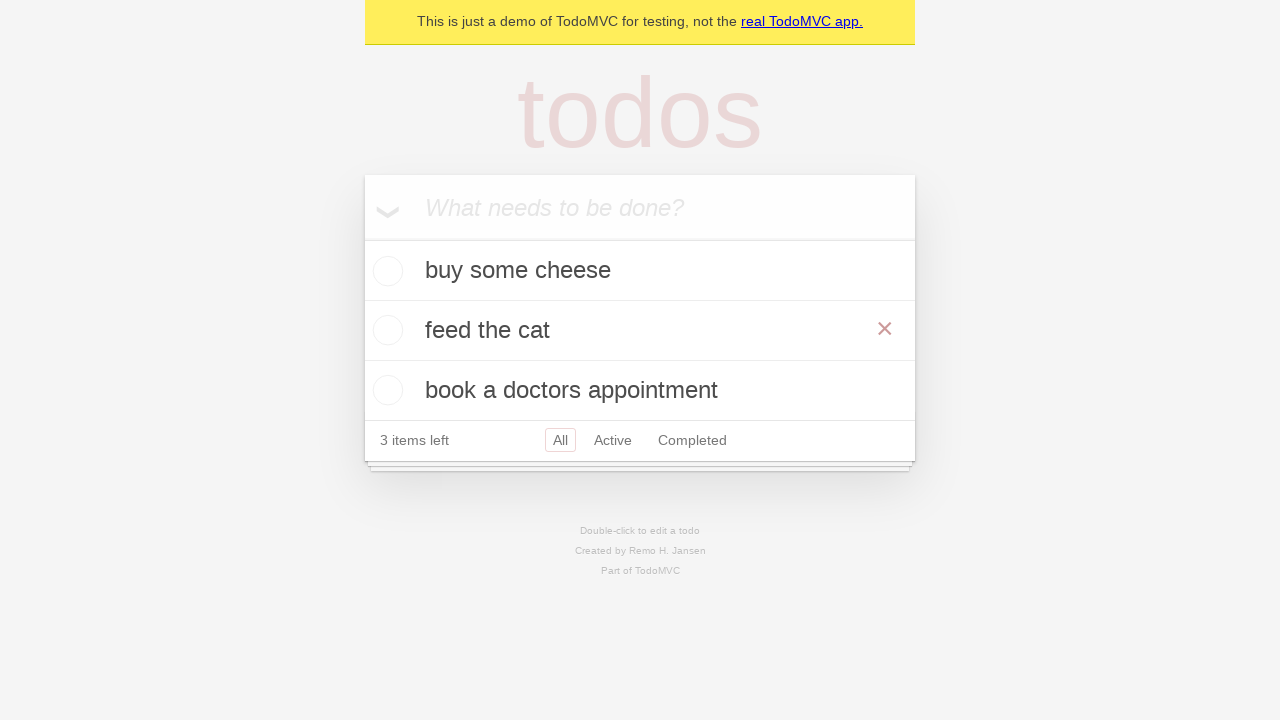

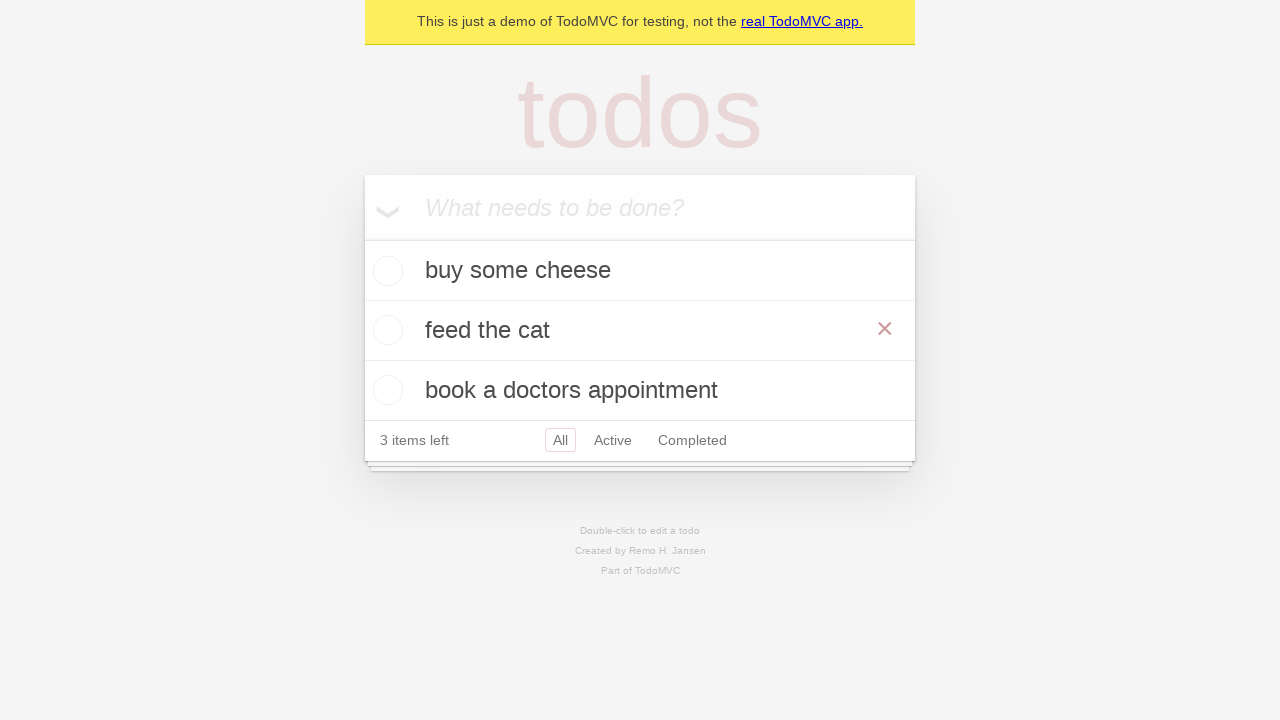